Tests that clicking Clear completed removes all completed items from the list

Starting URL: https://demo.playwright.dev/todomvc

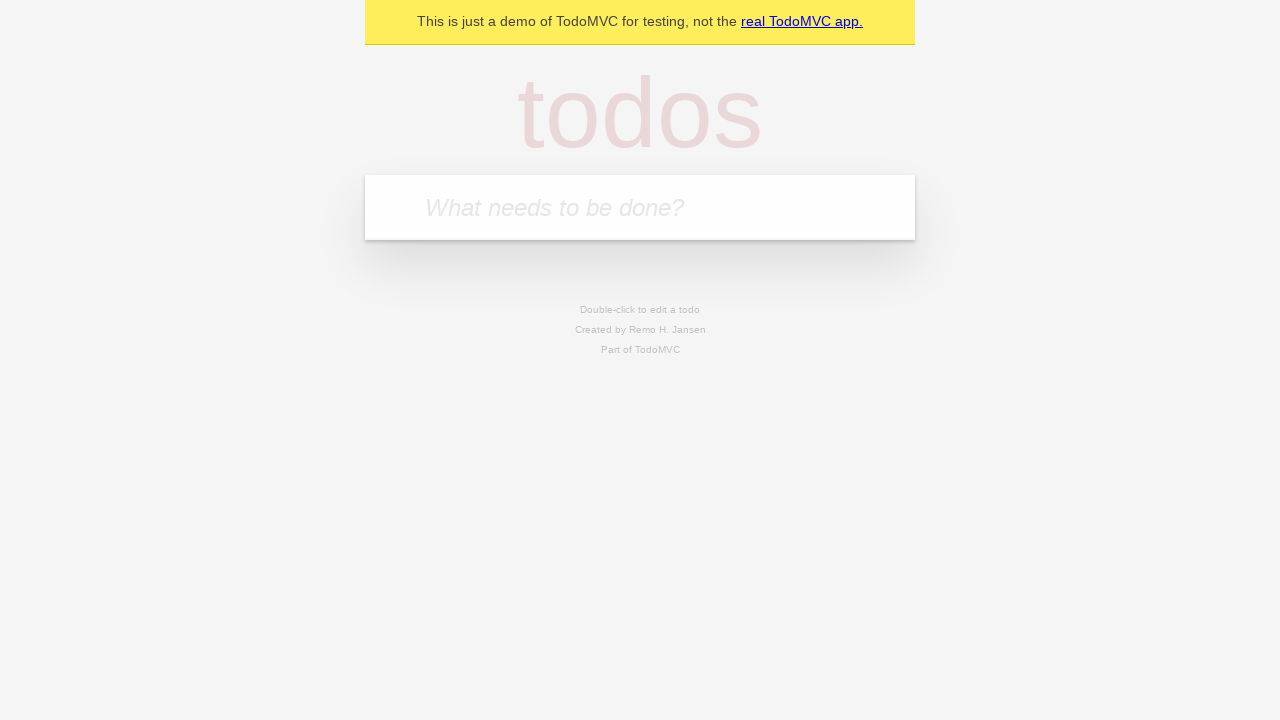

Filled todo input with 'buy some cheese' on internal:attr=[placeholder="What needs to be done?"i]
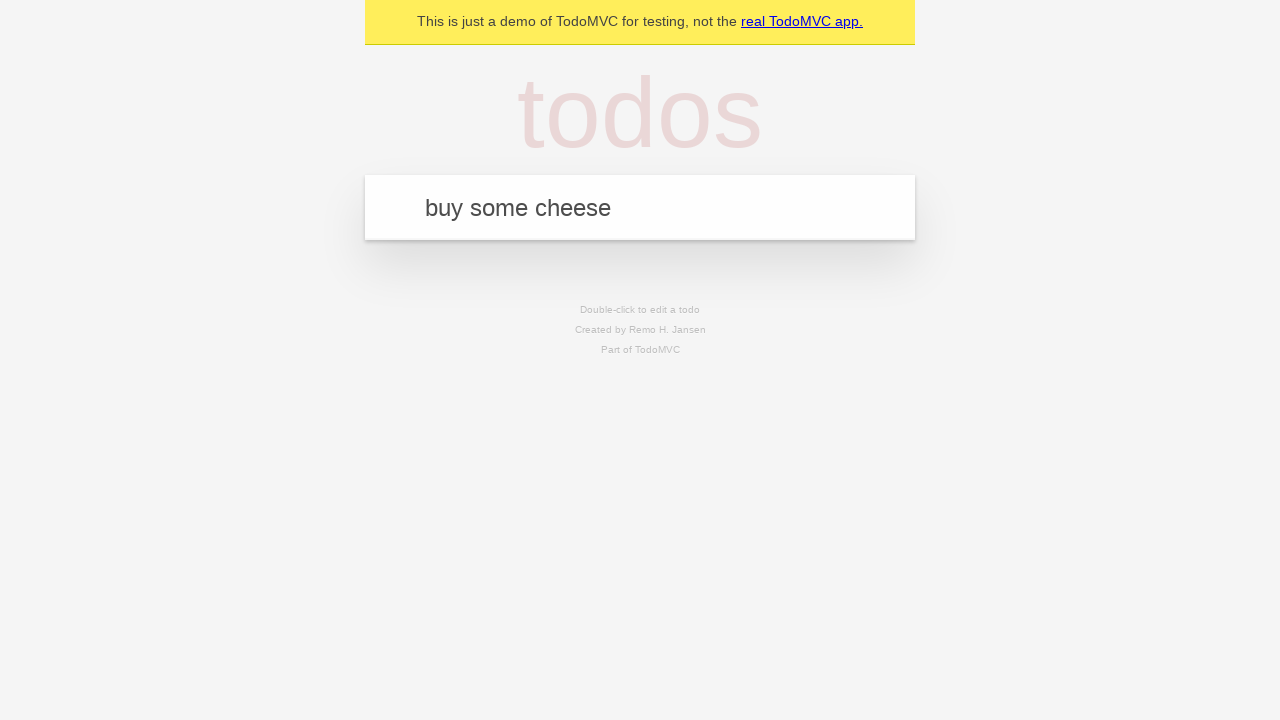

Pressed Enter to add todo 'buy some cheese' on internal:attr=[placeholder="What needs to be done?"i]
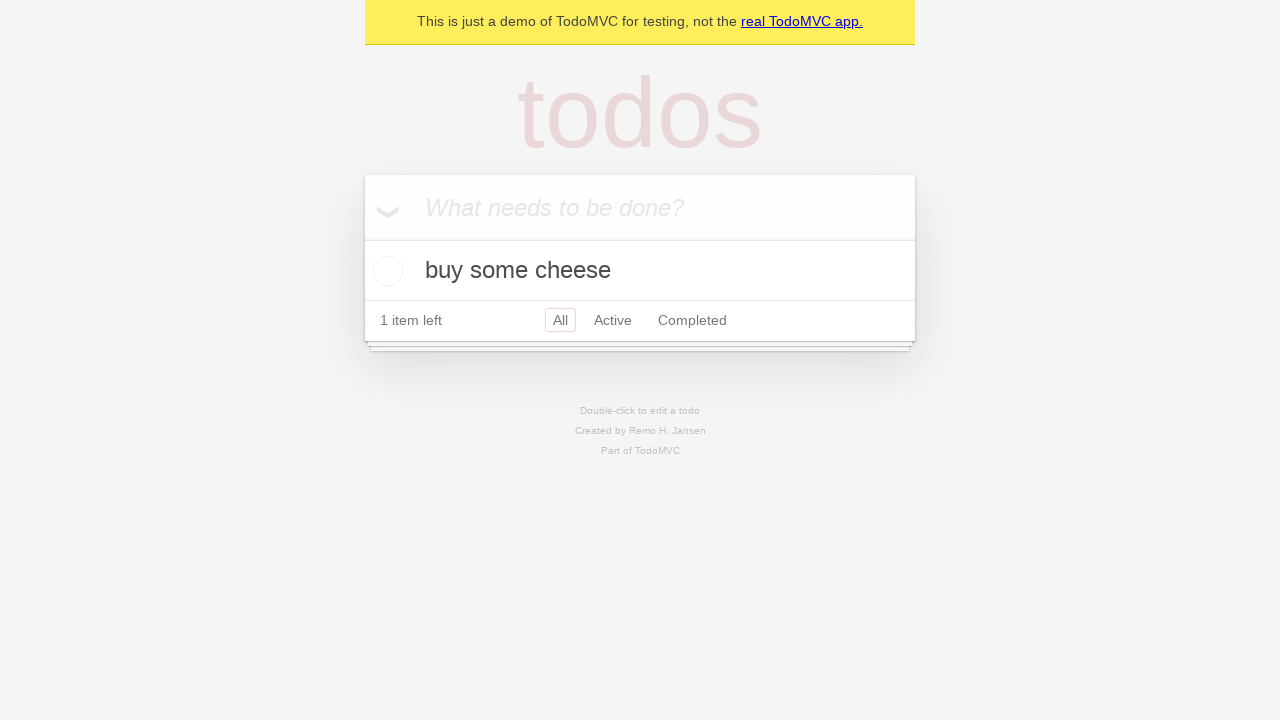

Filled todo input with 'feed the cat' on internal:attr=[placeholder="What needs to be done?"i]
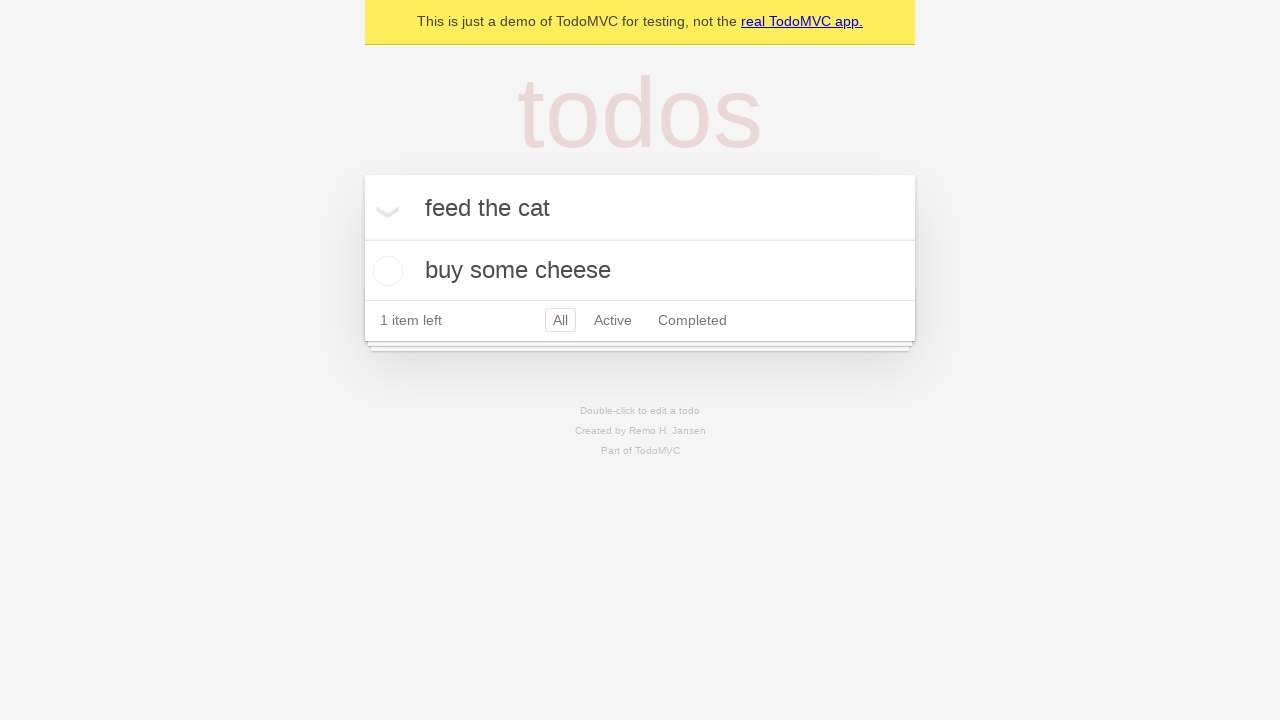

Pressed Enter to add todo 'feed the cat' on internal:attr=[placeholder="What needs to be done?"i]
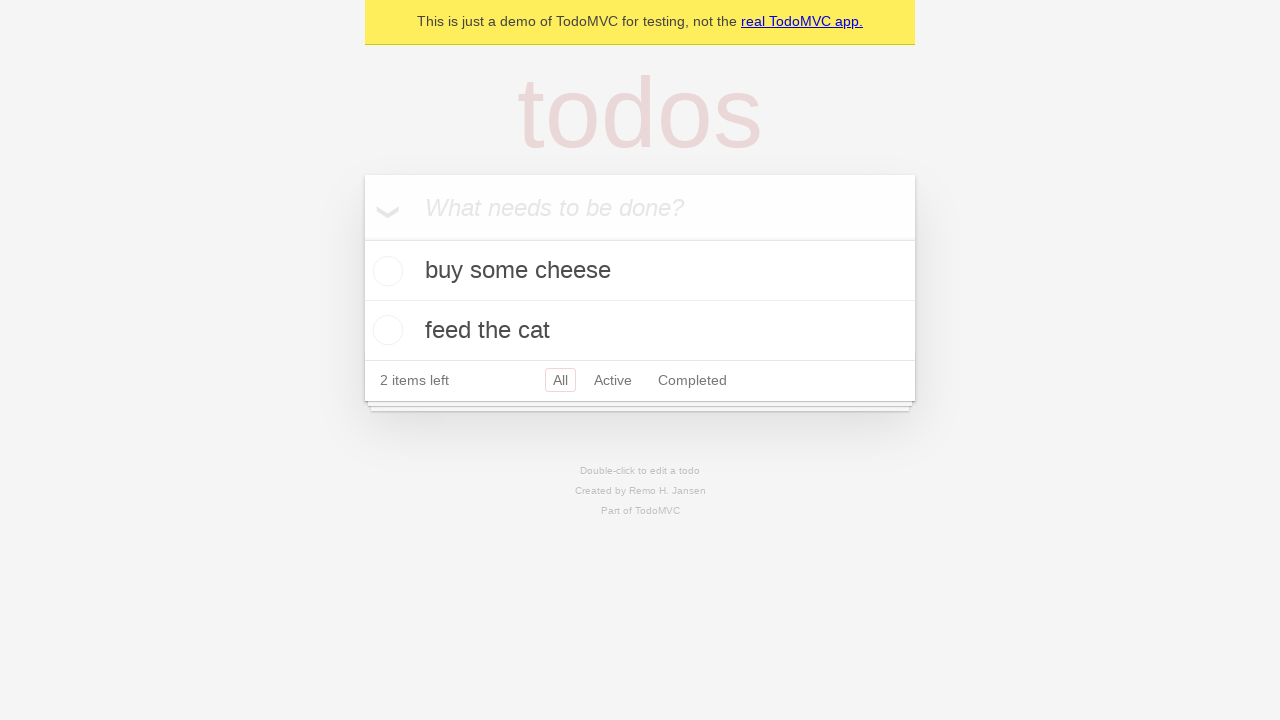

Filled todo input with 'book a doctors appointment' on internal:attr=[placeholder="What needs to be done?"i]
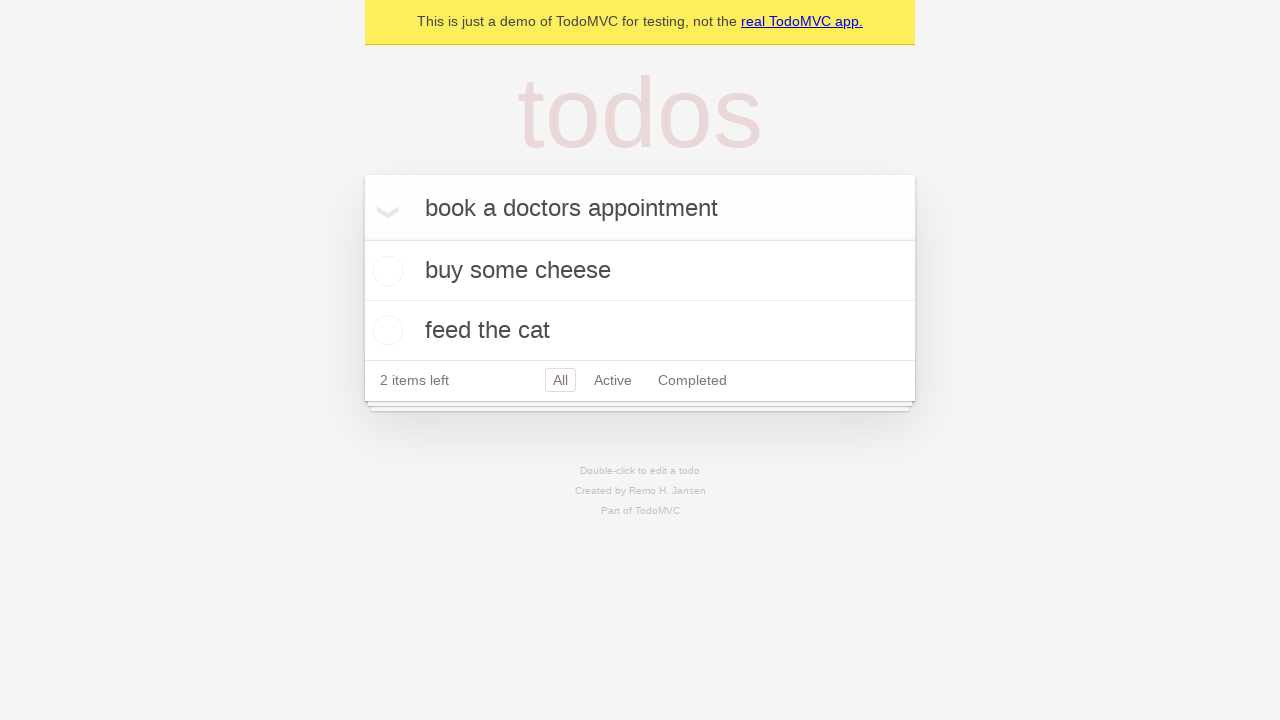

Pressed Enter to add todo 'book a doctors appointment' on internal:attr=[placeholder="What needs to be done?"i]
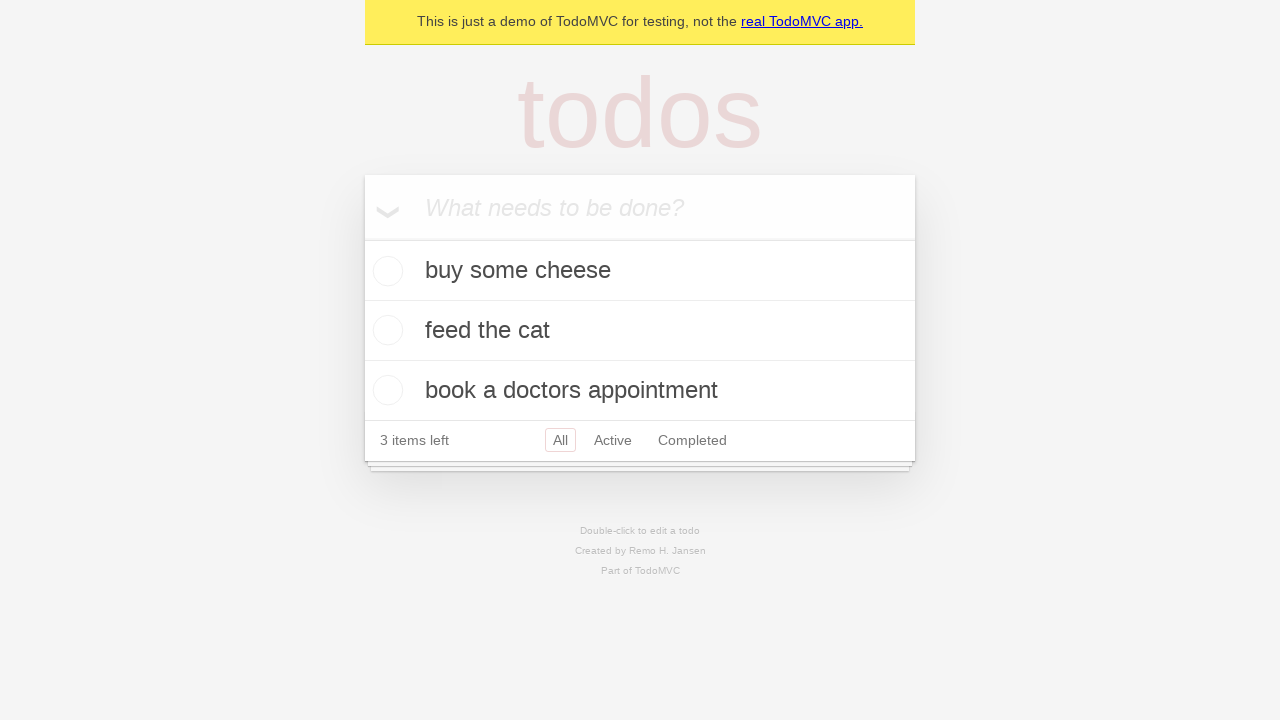

Checked the second todo item to mark it as completed at (385, 330) on internal:testid=[data-testid="todo-item"s] >> nth=1 >> internal:role=checkbox
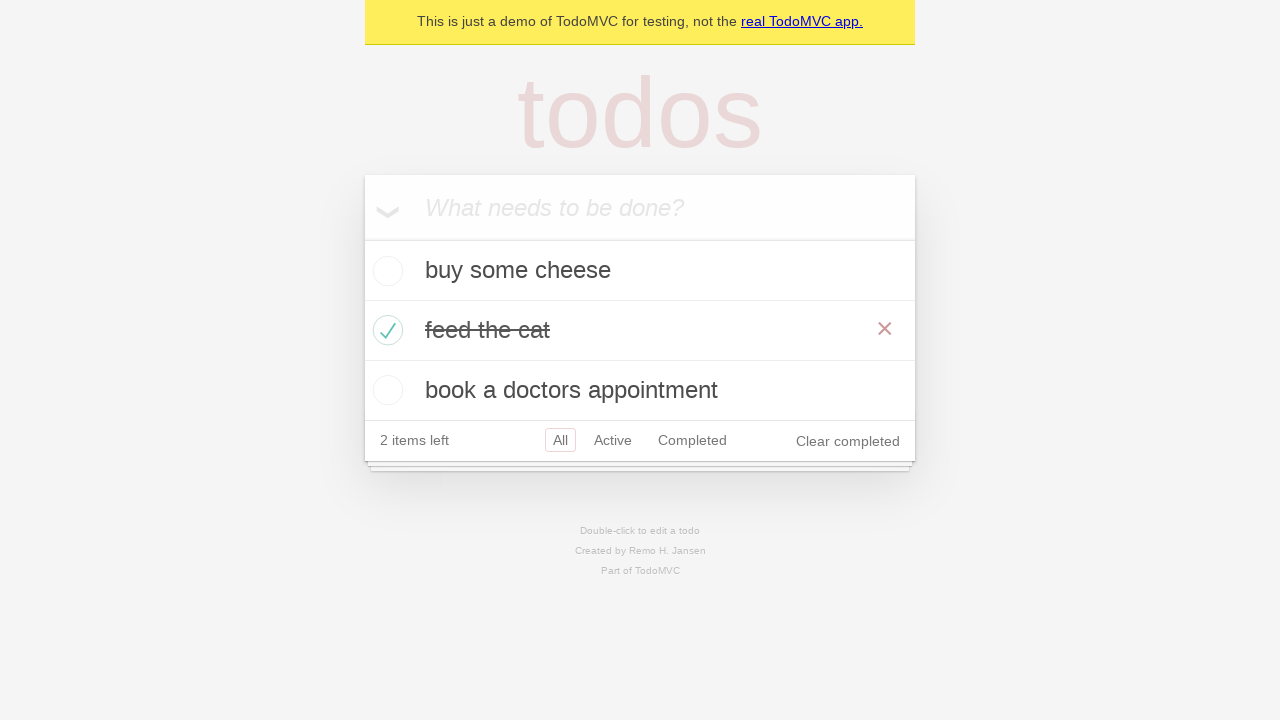

Clicked 'Clear completed' button to remove completed items at (848, 441) on internal:role=button[name="Clear completed"i]
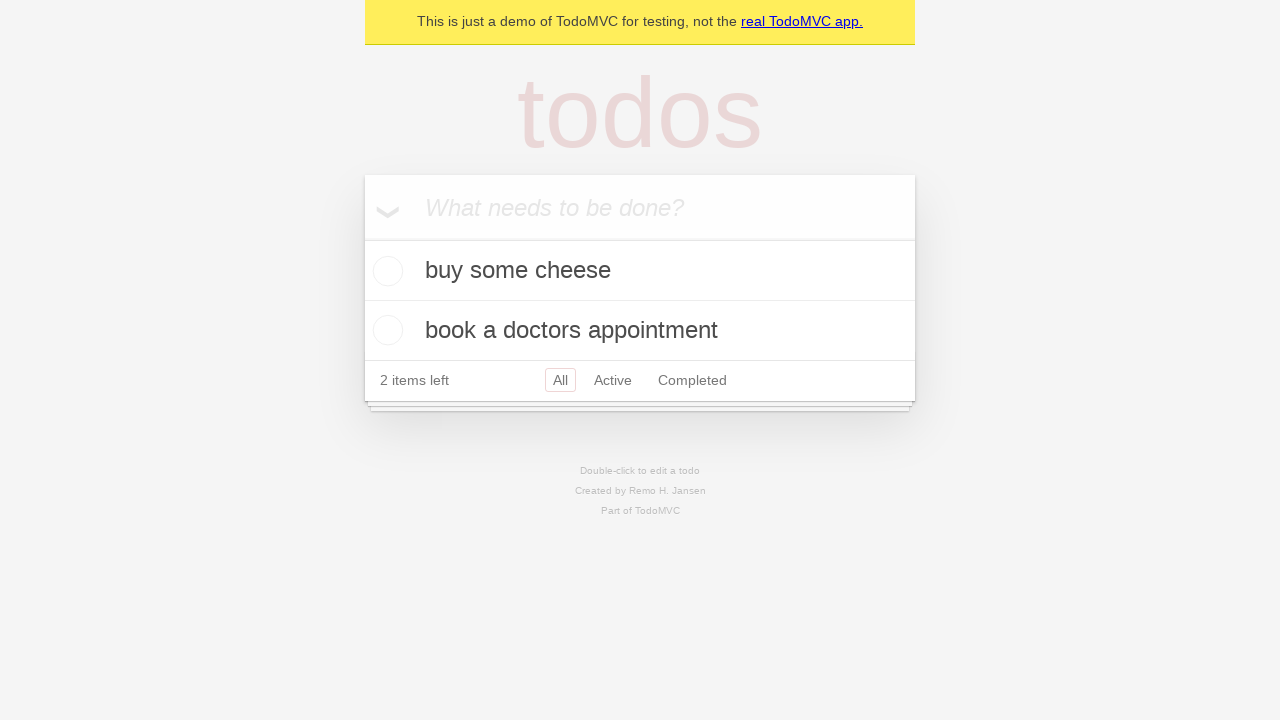

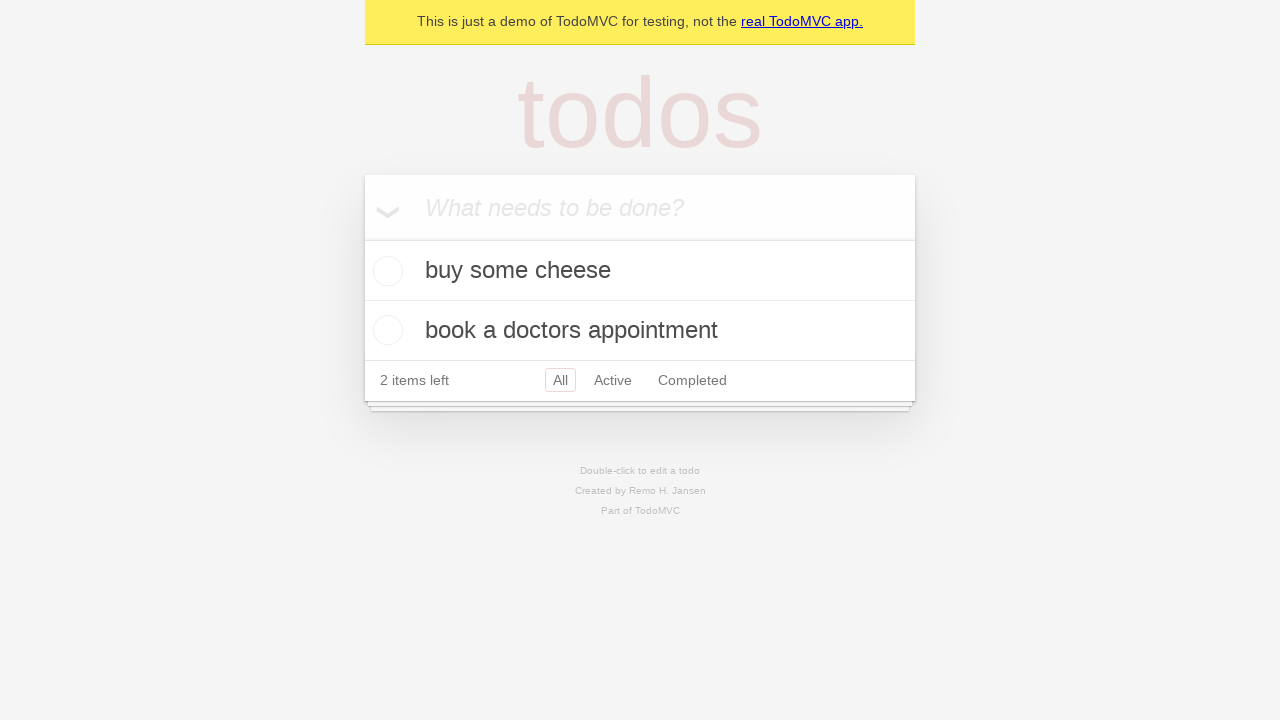